Tests YouTube search functionality by entering a search query and submitting it using the Enter key

Starting URL: https://www.youtube.com/

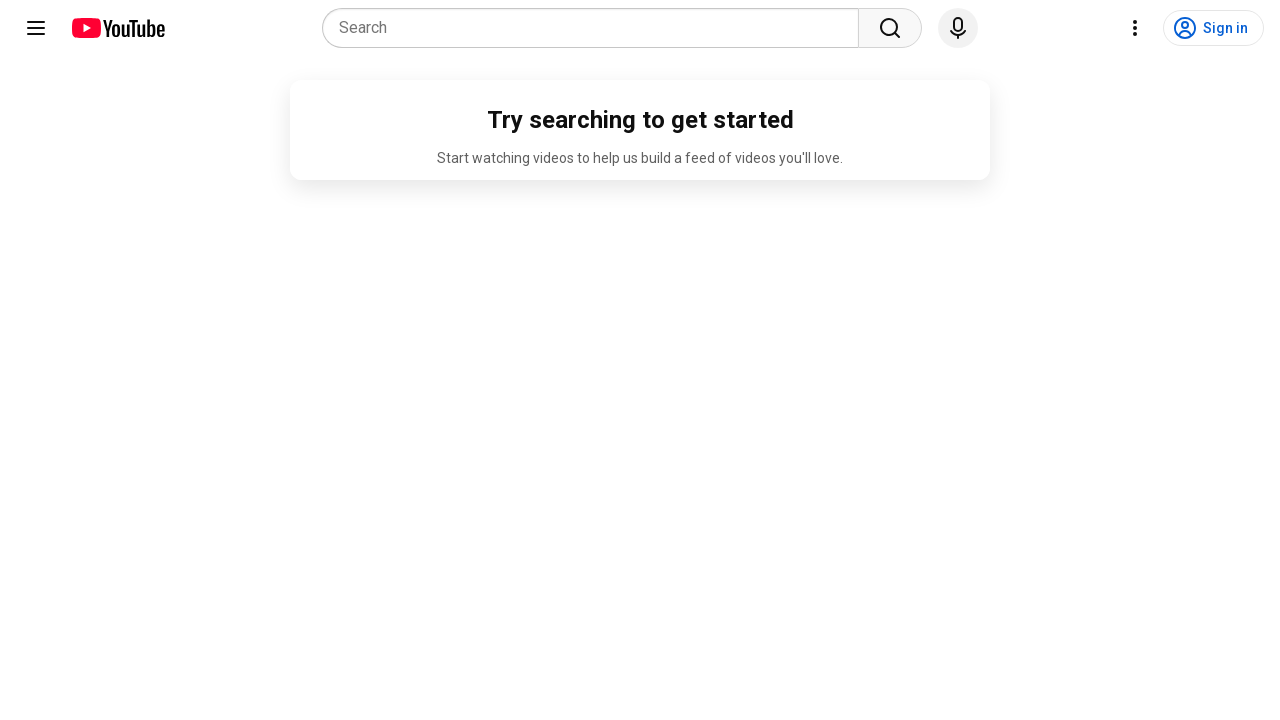

YouTube page loaded and DOM is ready
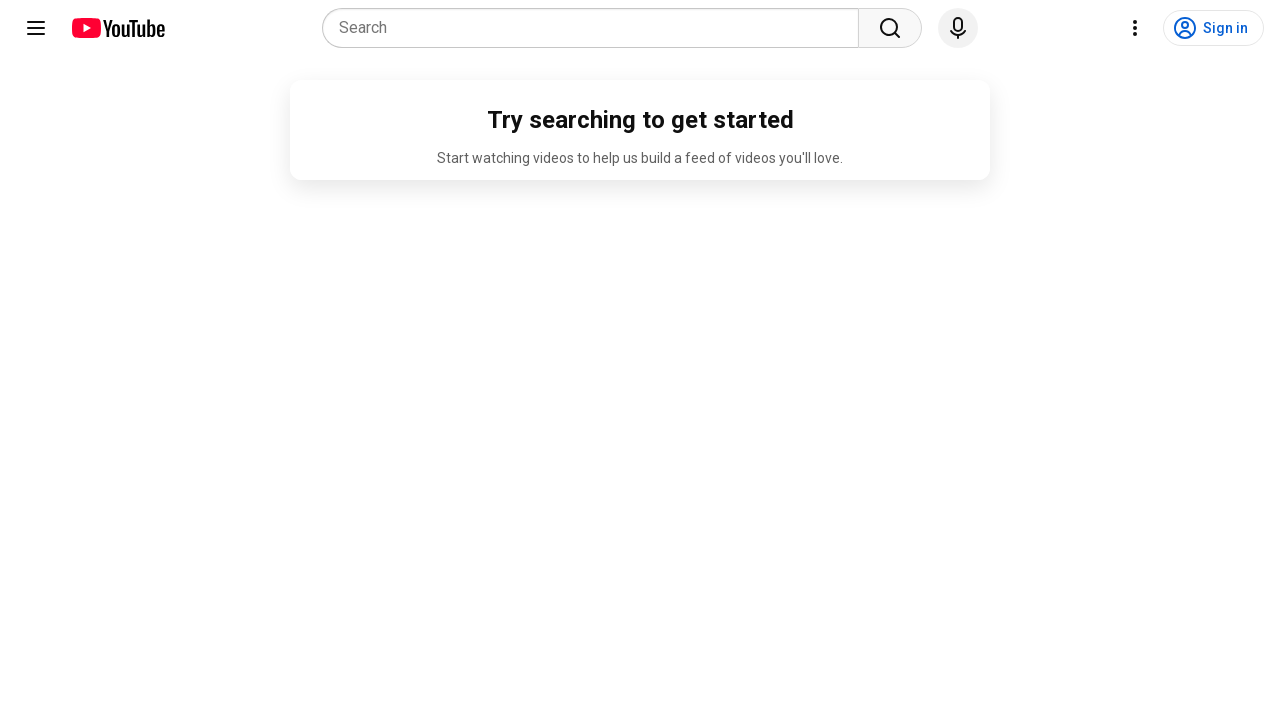

Entered search query 'saste nashe' in YouTube search box on input[name='search_query']
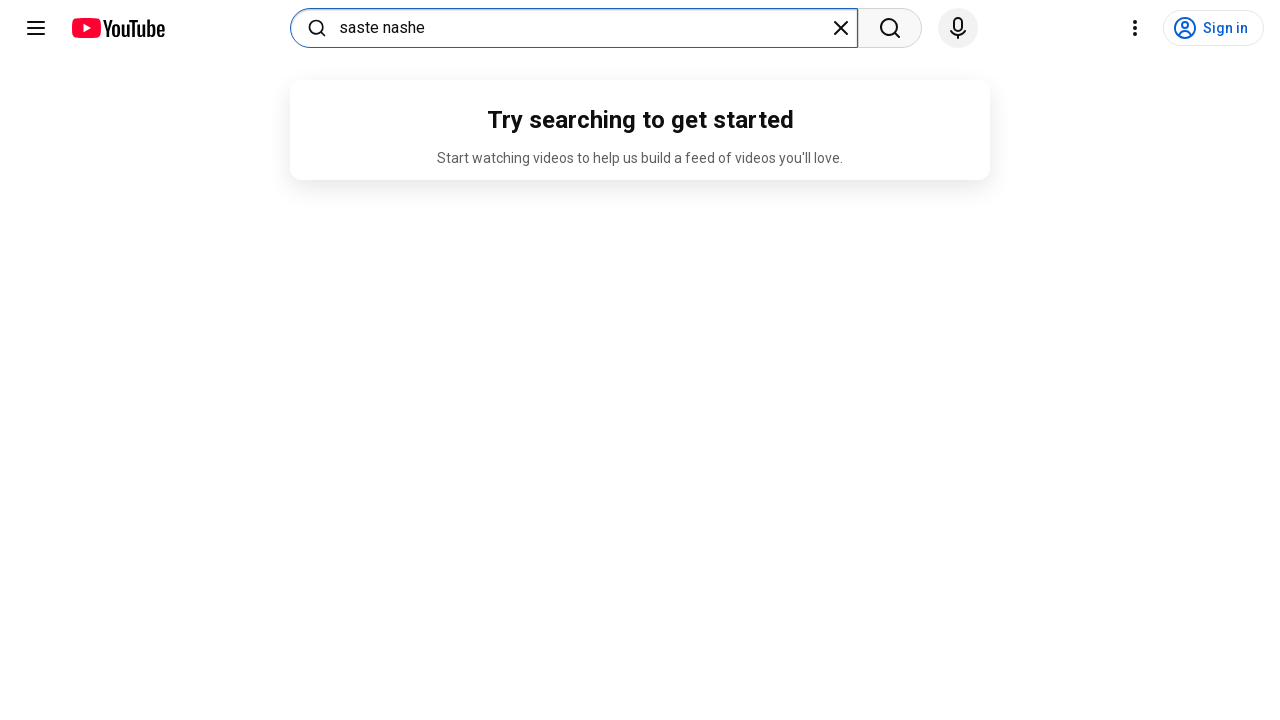

Pressed Enter key to submit YouTube search on input[name='search_query']
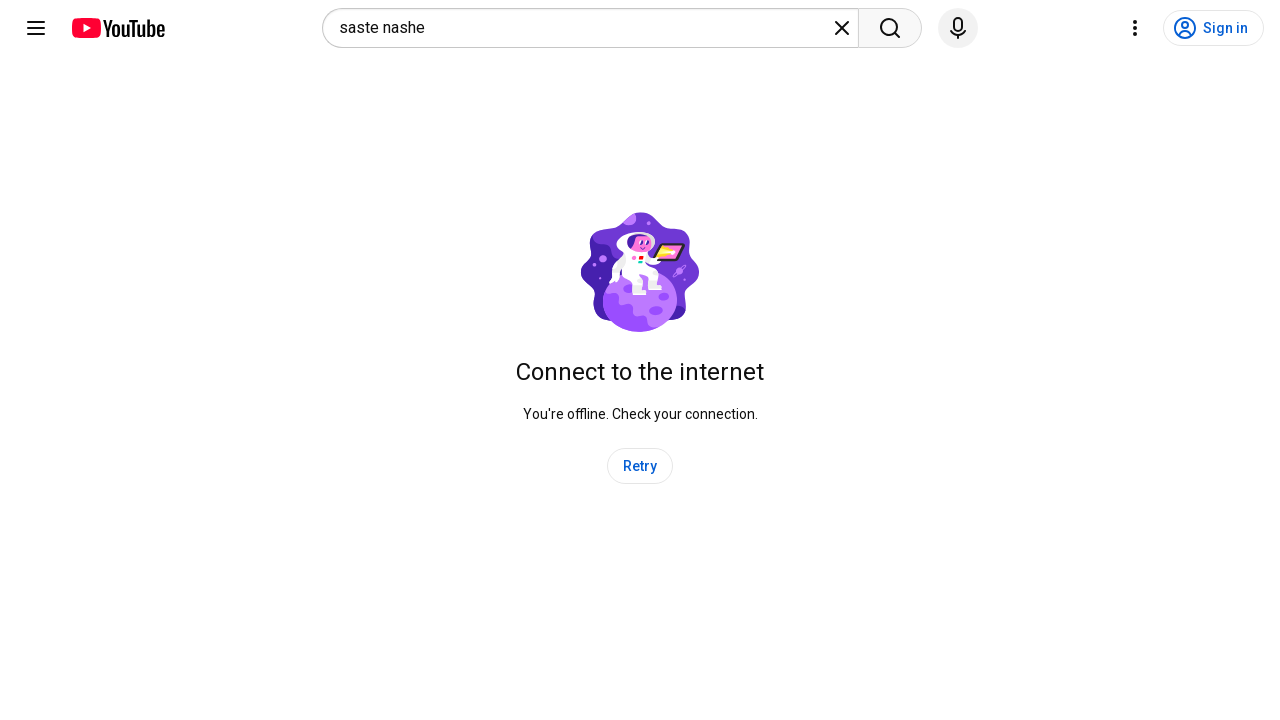

Search results page loaded and network is idle
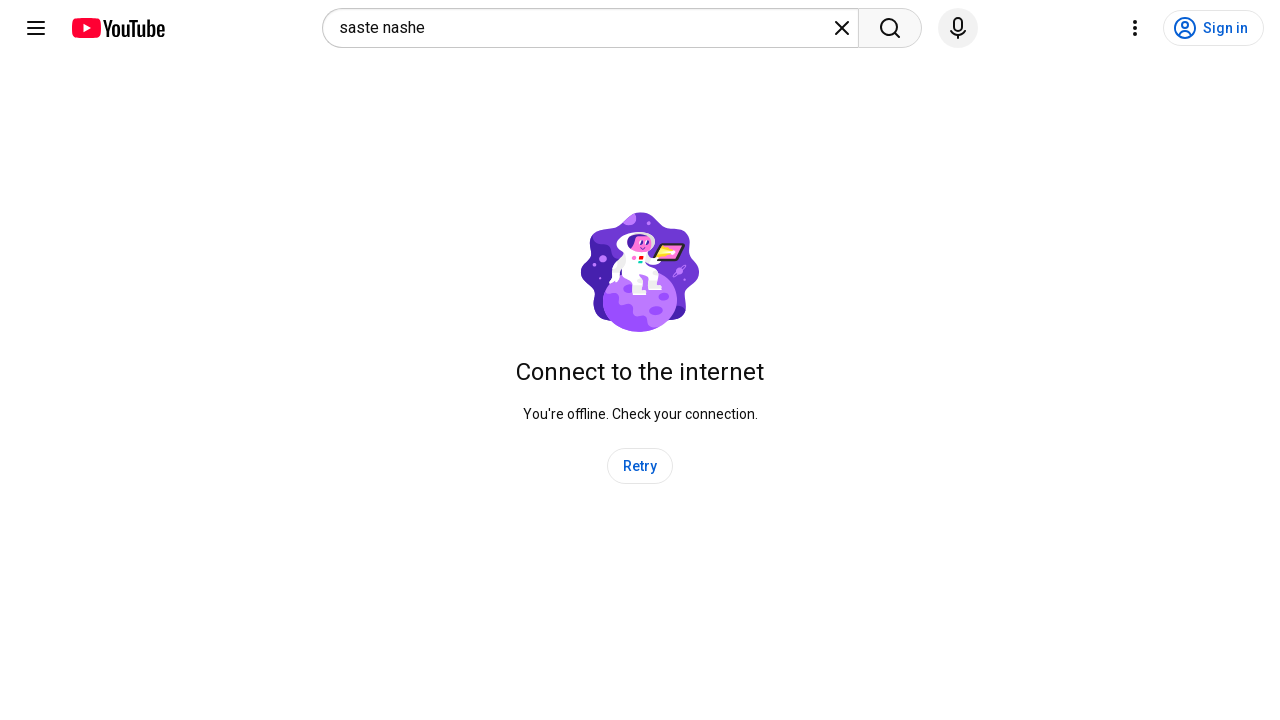

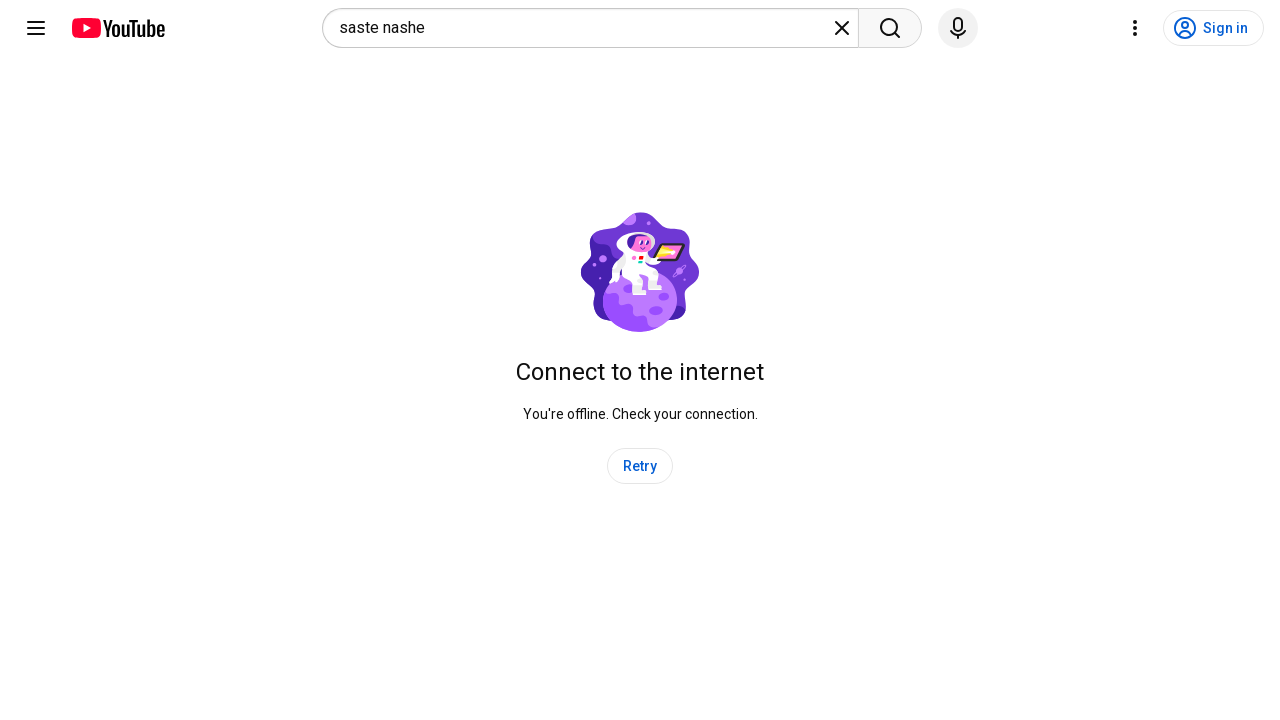